Tests that entered text is trimmed when saving a todo edit.

Starting URL: https://demo.playwright.dev/todomvc

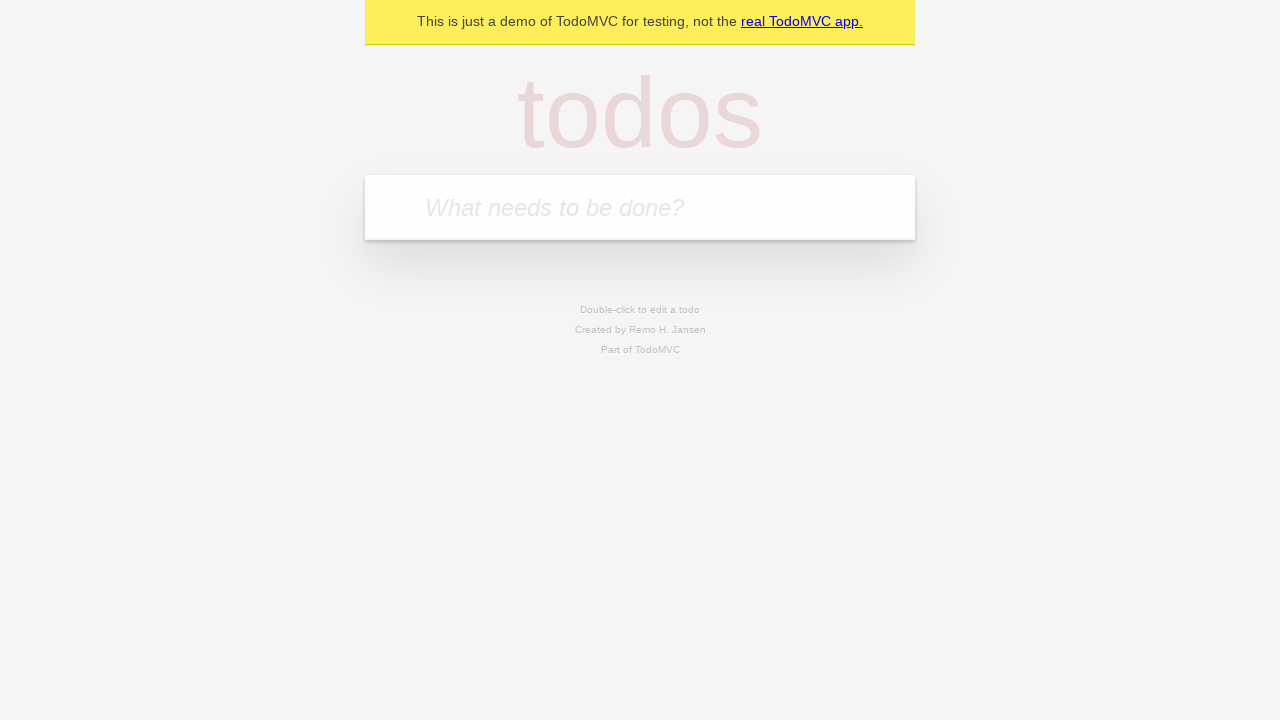

Filled todo input with 'buy some cheese' on internal:attr=[placeholder="What needs to be done?"i]
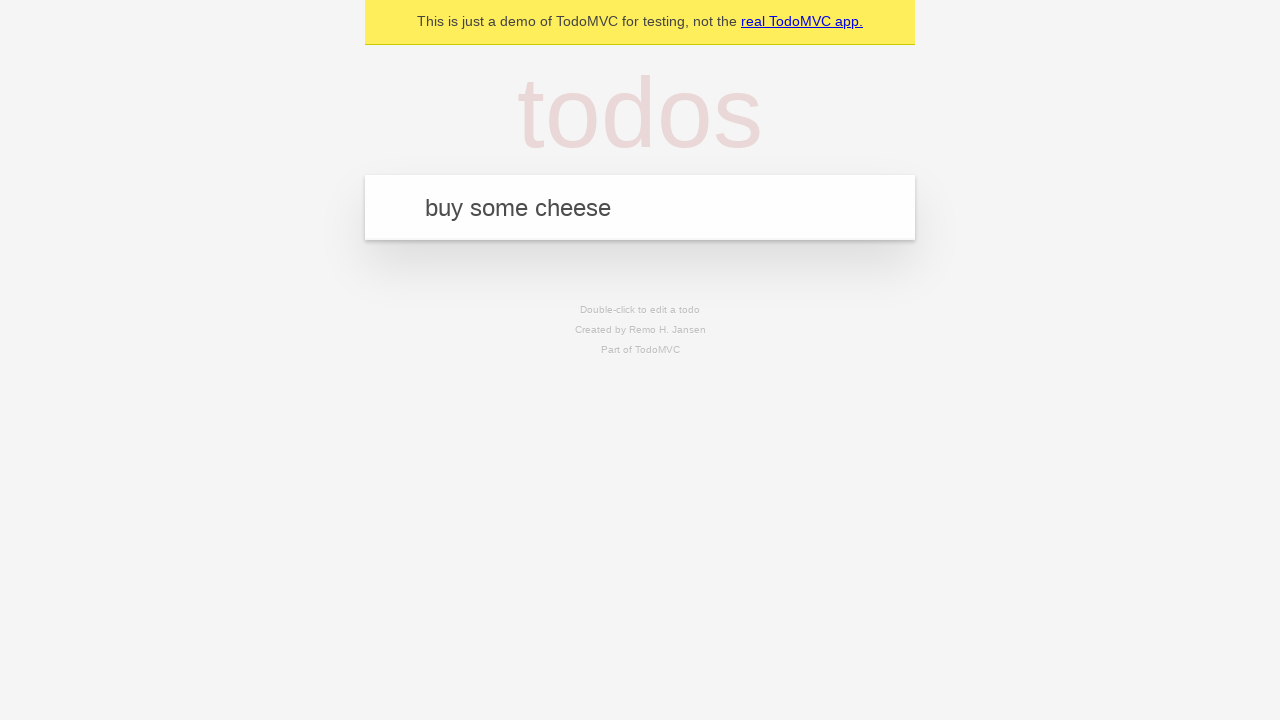

Pressed Enter to create first todo item on internal:attr=[placeholder="What needs to be done?"i]
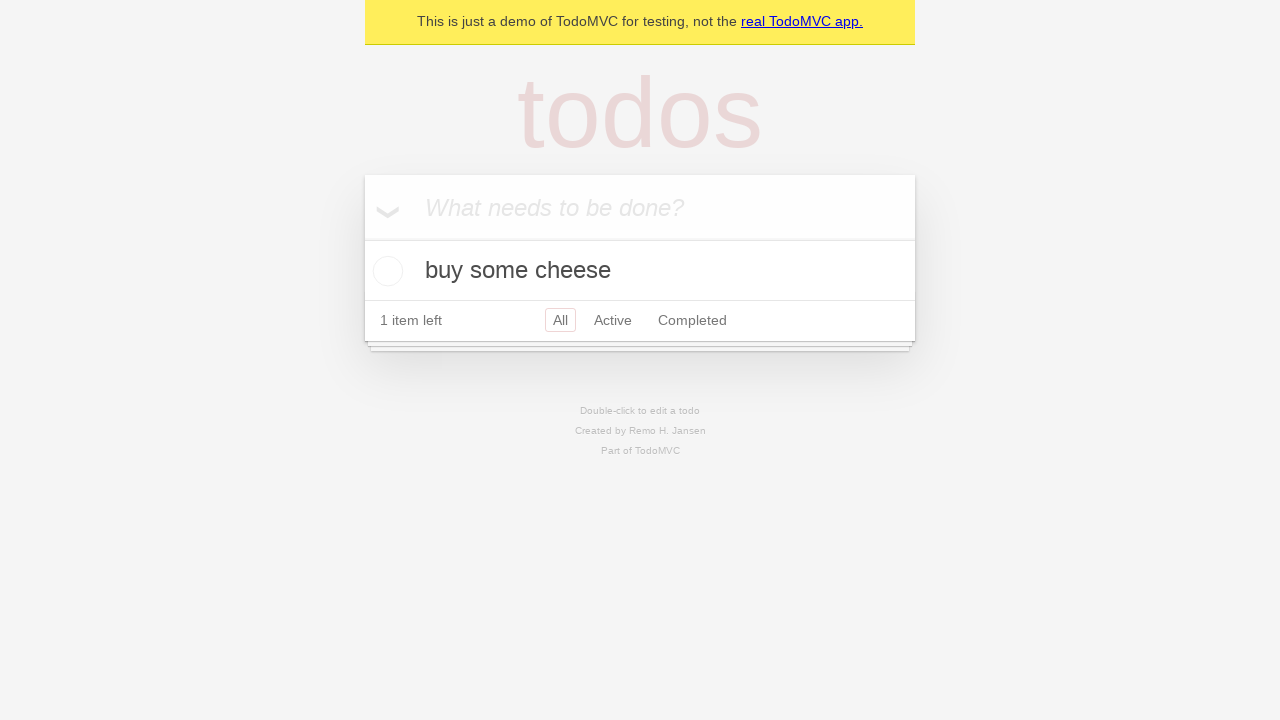

Filled todo input with 'feed the cat' on internal:attr=[placeholder="What needs to be done?"i]
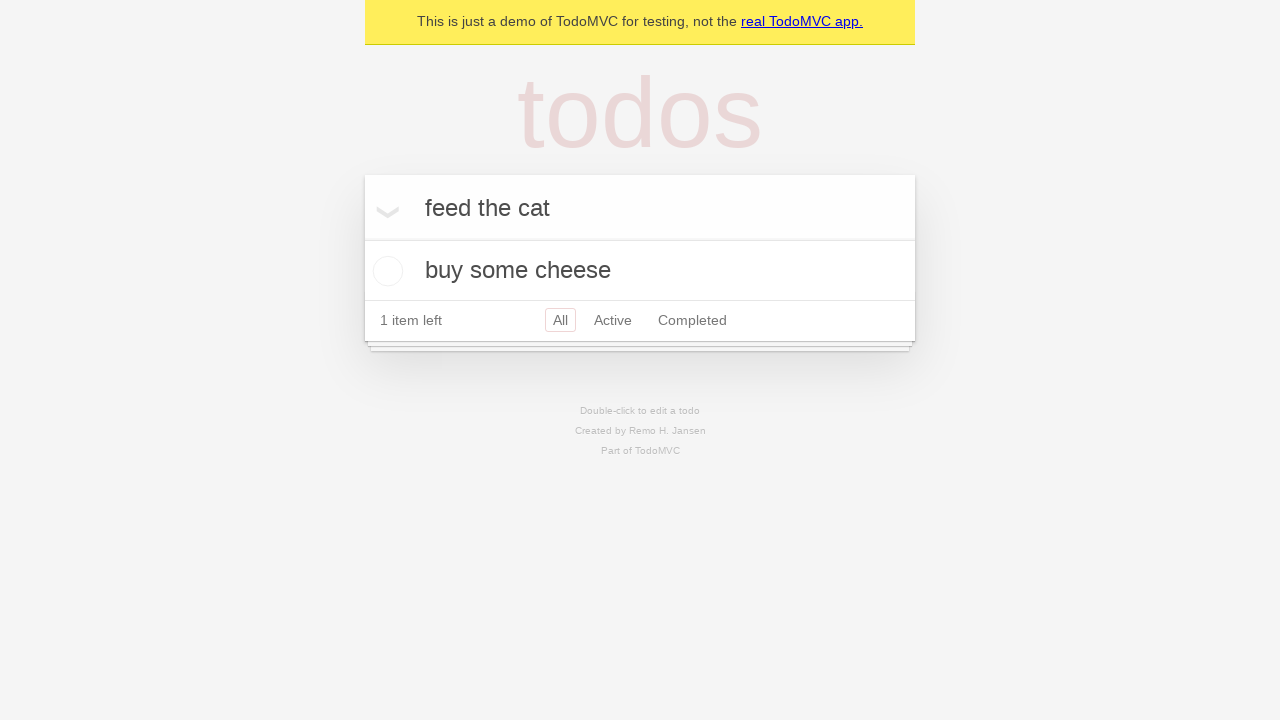

Pressed Enter to create second todo item on internal:attr=[placeholder="What needs to be done?"i]
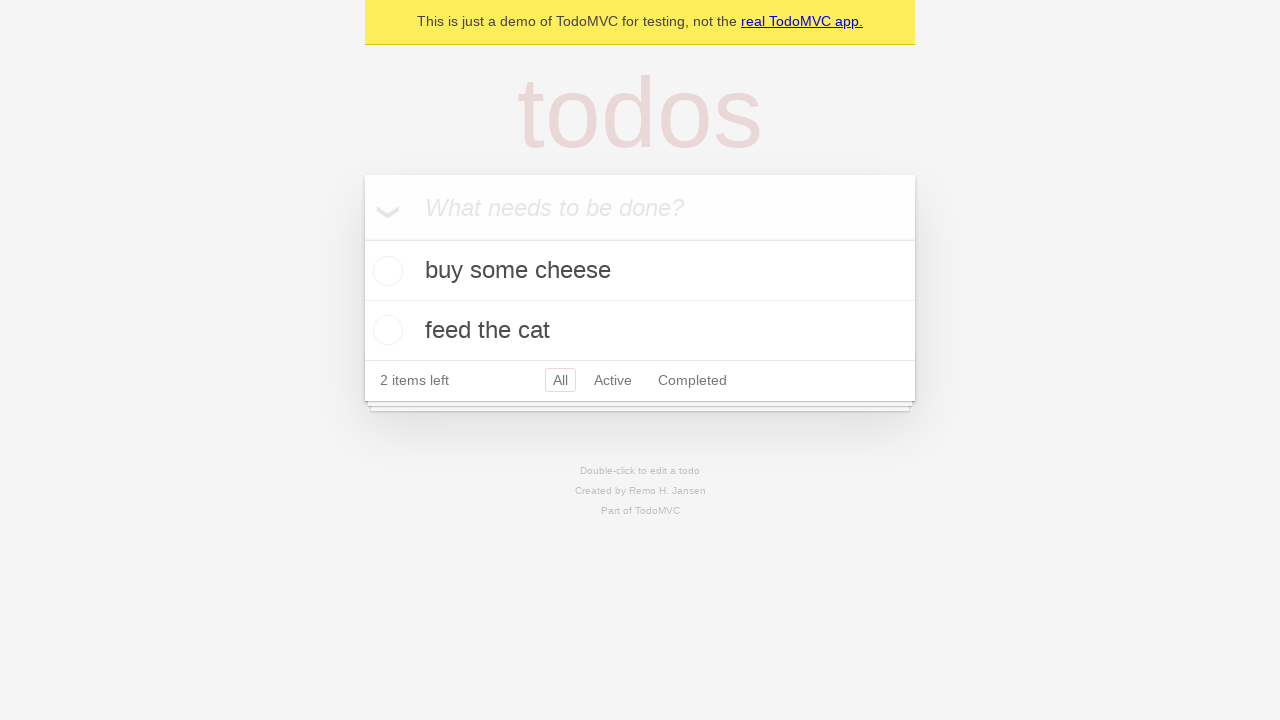

Filled todo input with 'book a doctors appointment' on internal:attr=[placeholder="What needs to be done?"i]
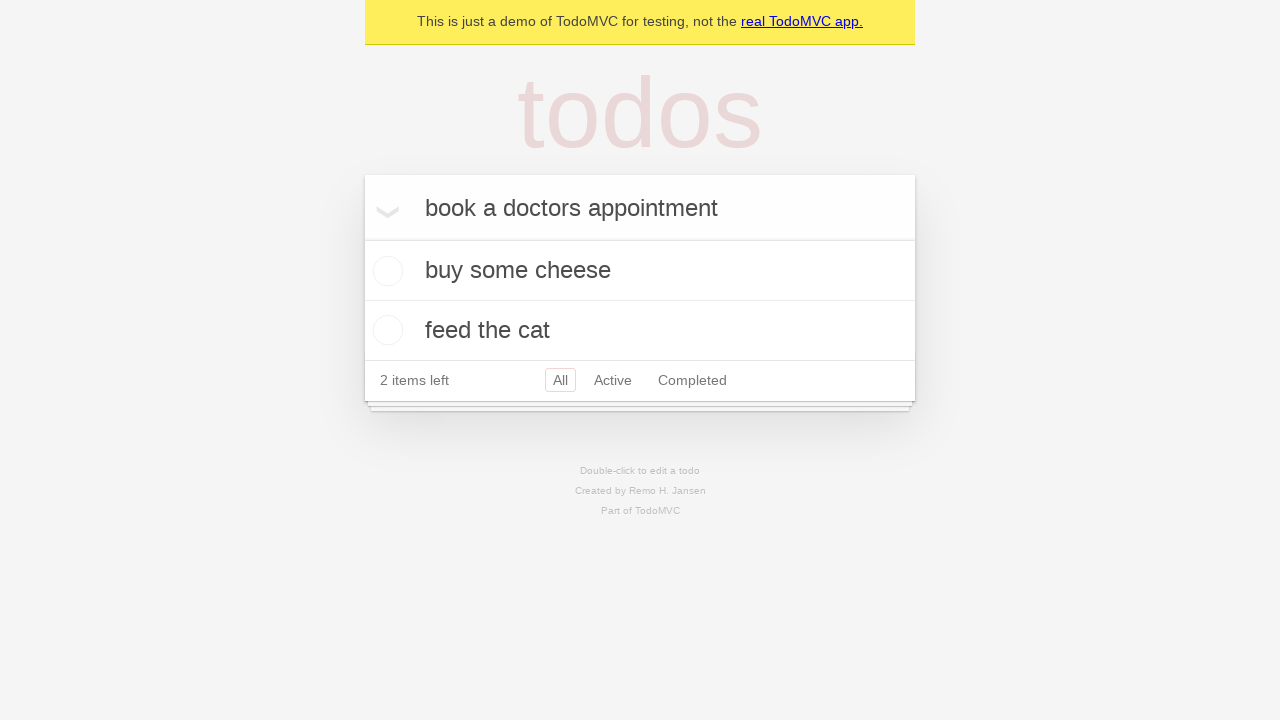

Pressed Enter to create third todo item on internal:attr=[placeholder="What needs to be done?"i]
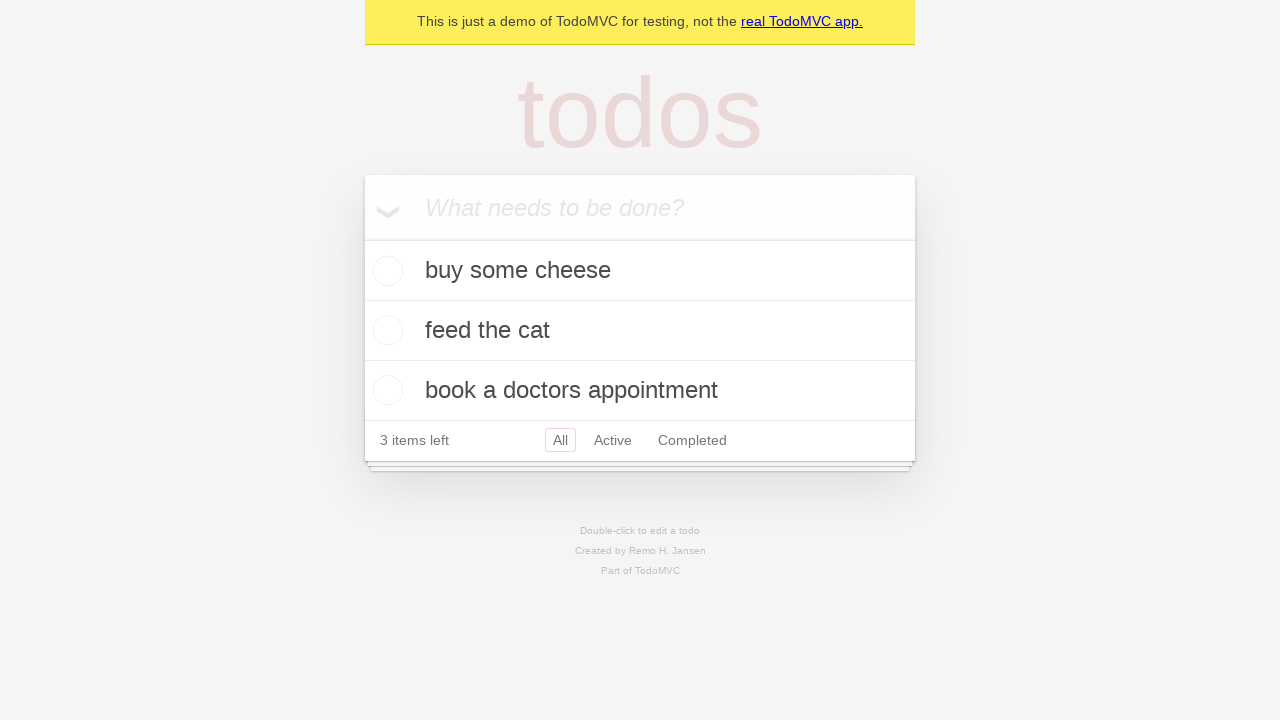

Double-clicked second todo item to enter edit mode at (640, 331) on internal:testid=[data-testid="todo-item"s] >> nth=1
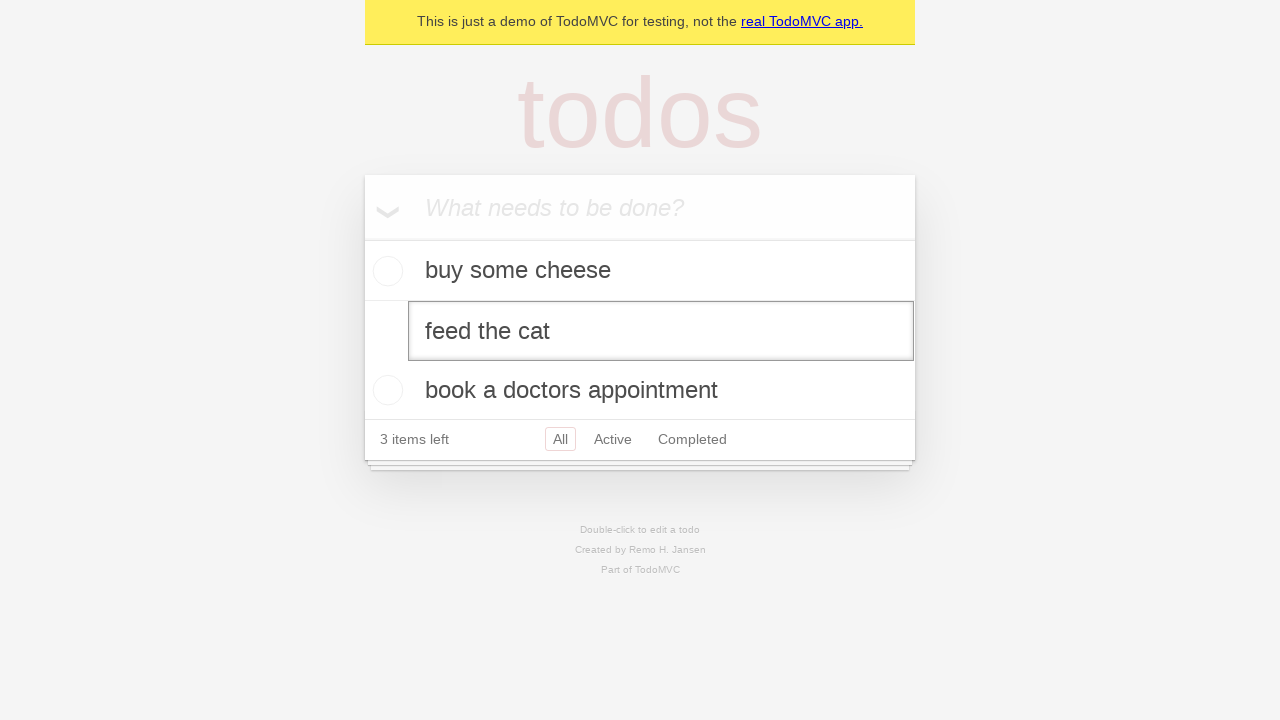

Filled edit field with text containing leading and trailing whitespace on internal:testid=[data-testid="todo-item"s] >> nth=1 >> .edit
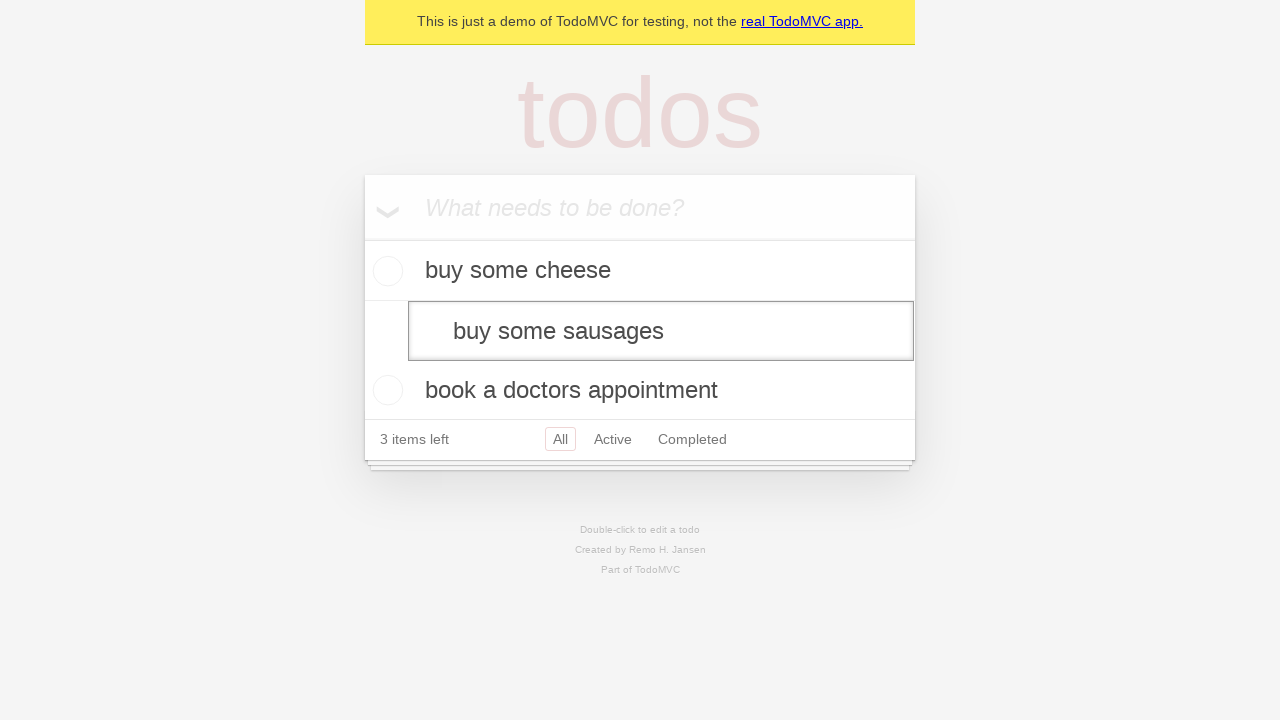

Pressed Enter to save edited todo, verifying text is trimmed on internal:testid=[data-testid="todo-item"s] >> nth=1 >> .edit
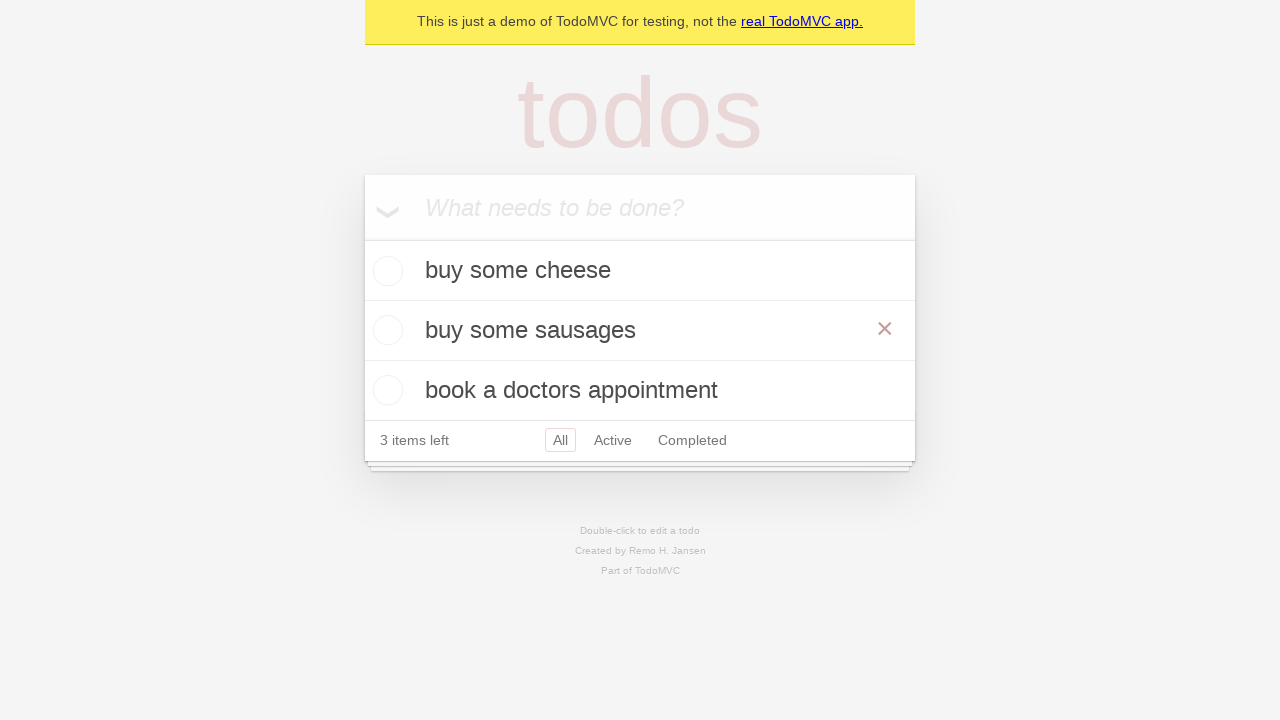

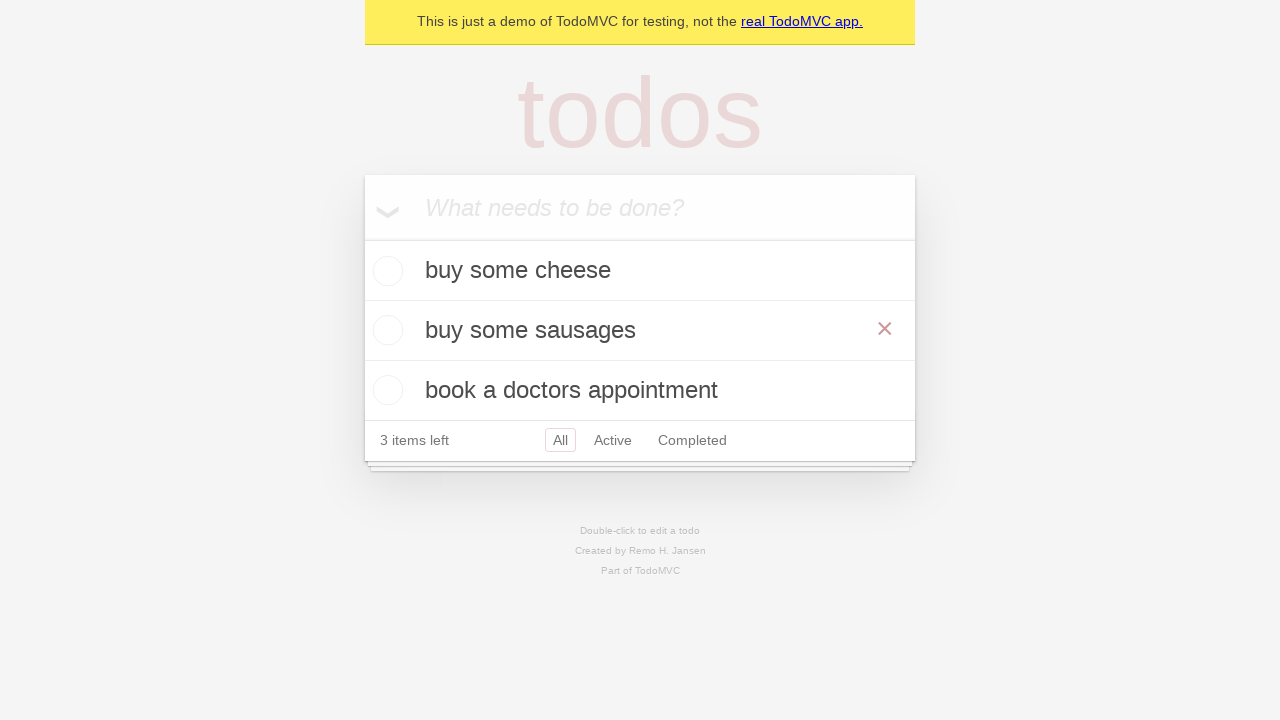